Tests browser navigation functions including navigating to URLs, going back, forward, and refreshing the page

Starting URL: https://bonigarcia.dev/selenium-webdriver-java/

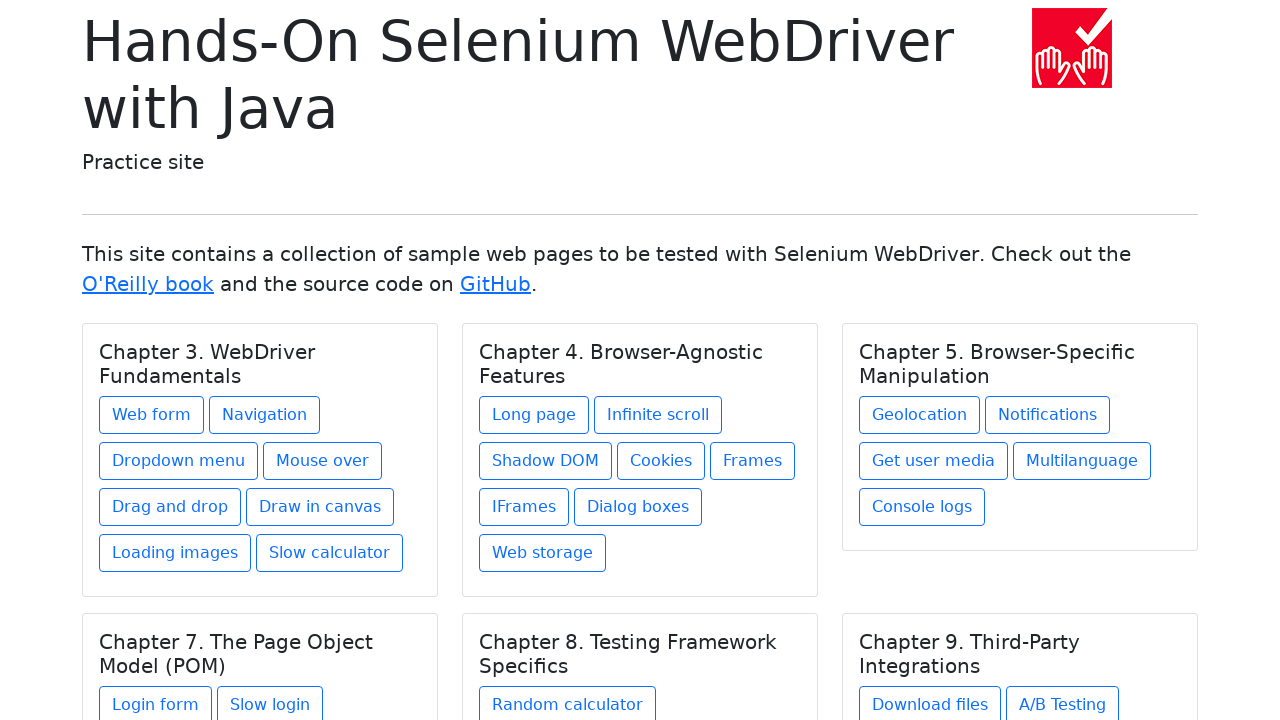

Navigated to ParaBank homepage
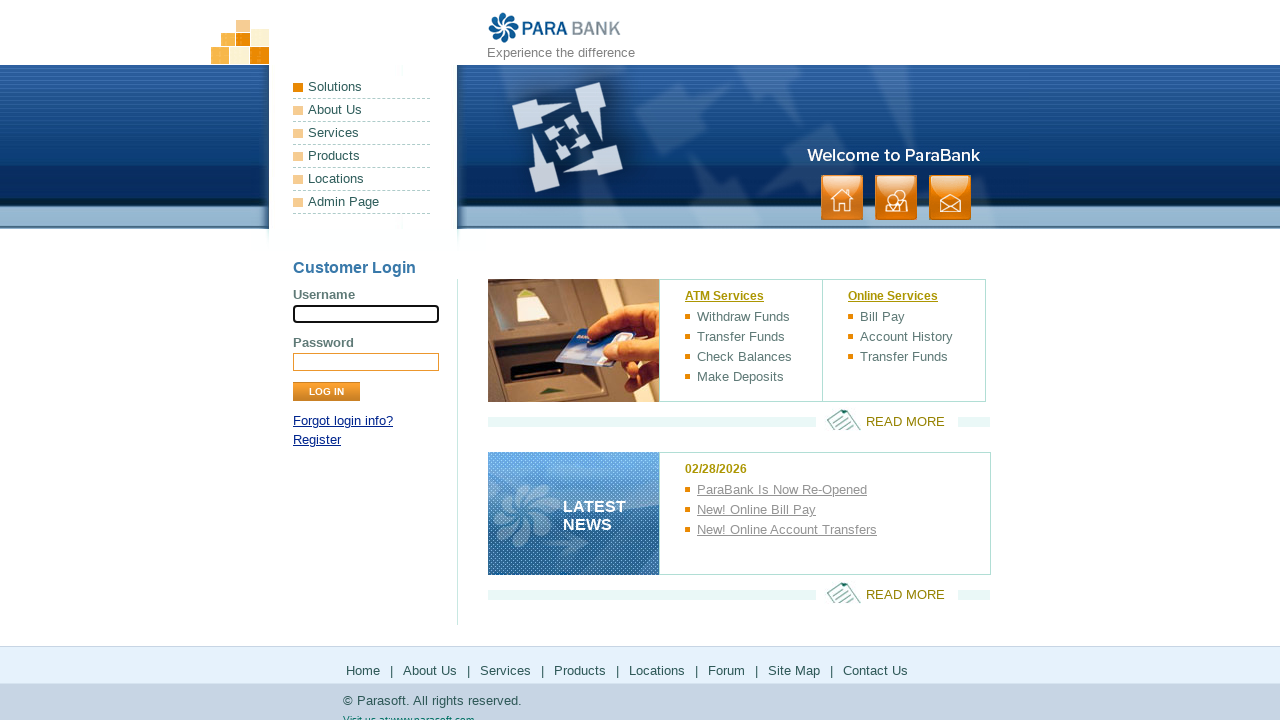

Navigated back to previous page
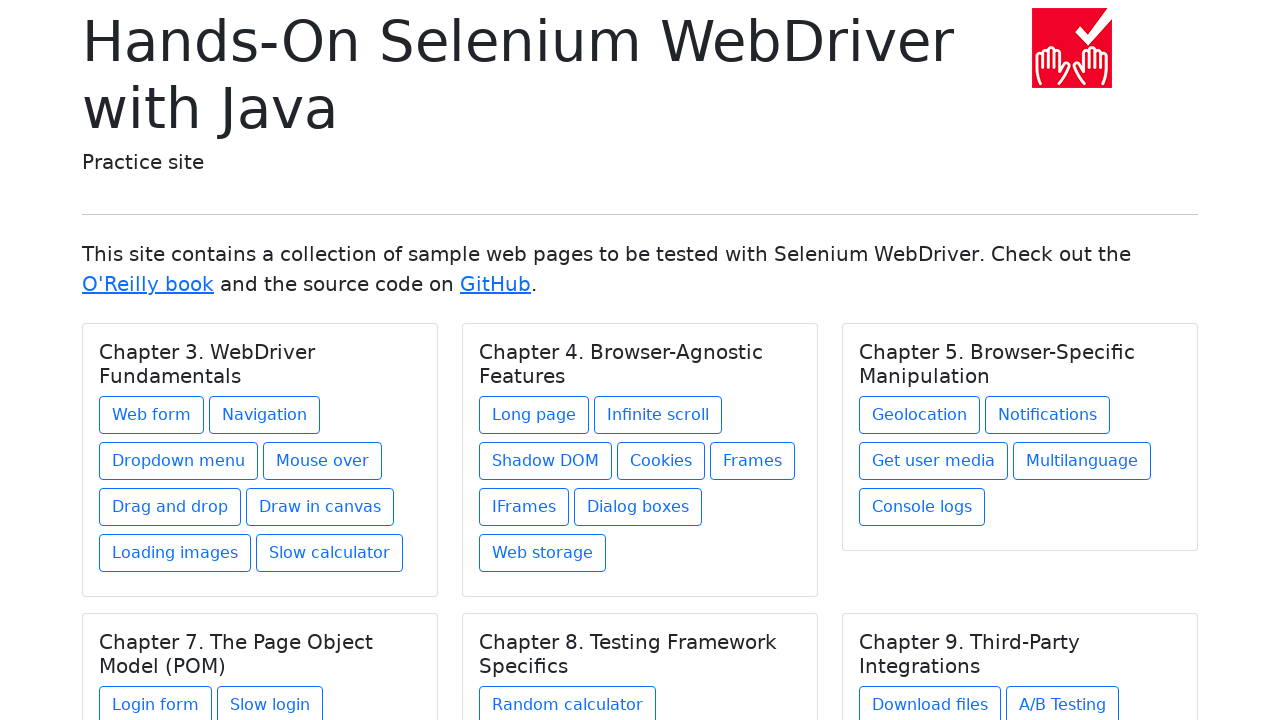

Navigated forward to ParaBank homepage
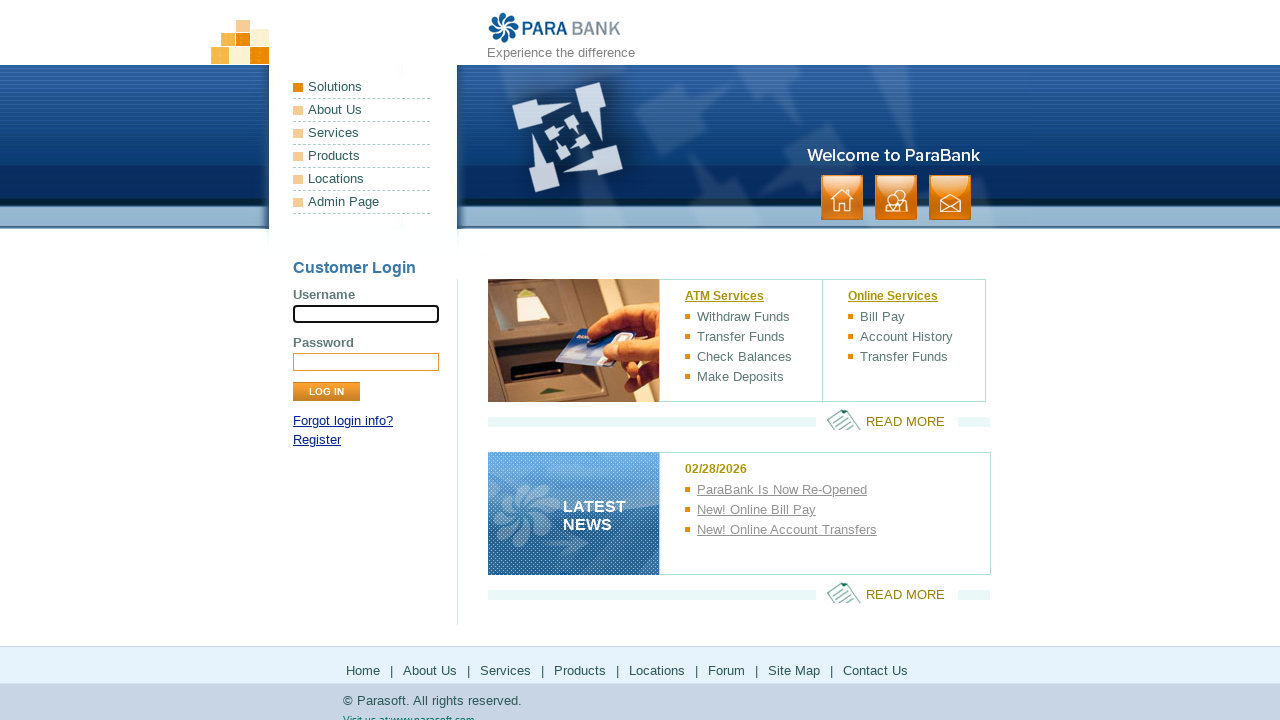

Refreshed the current page
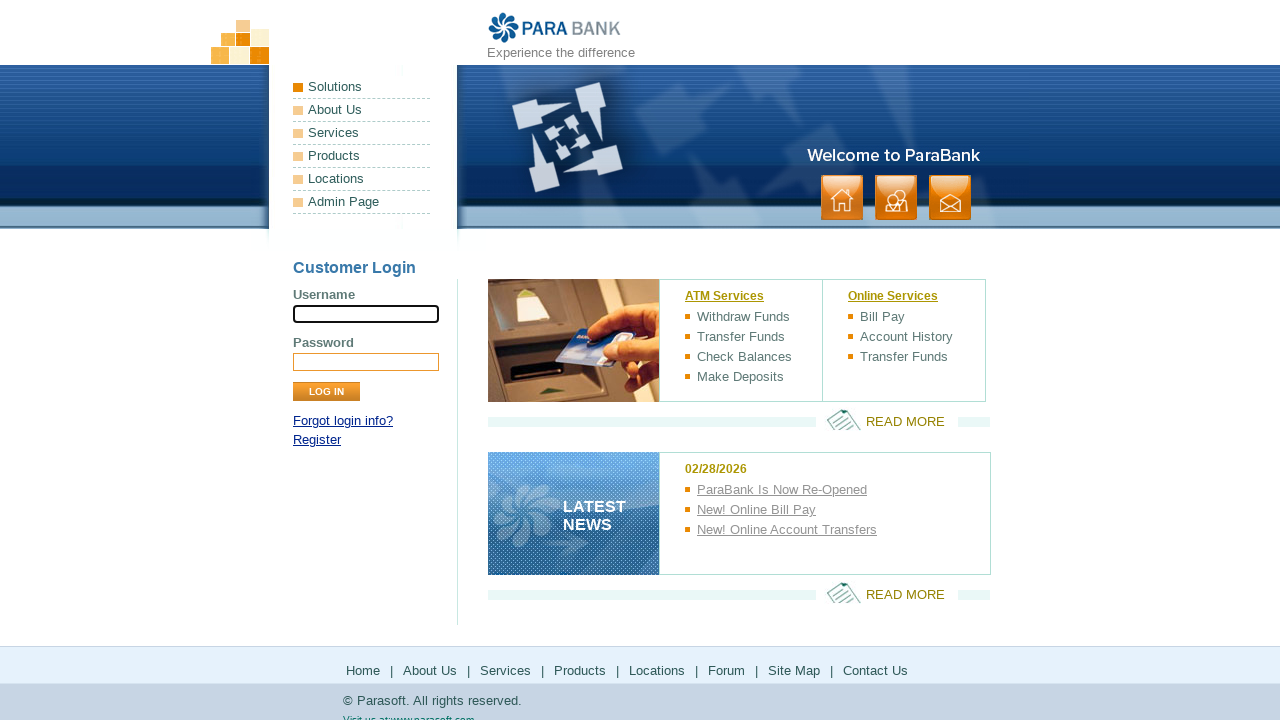

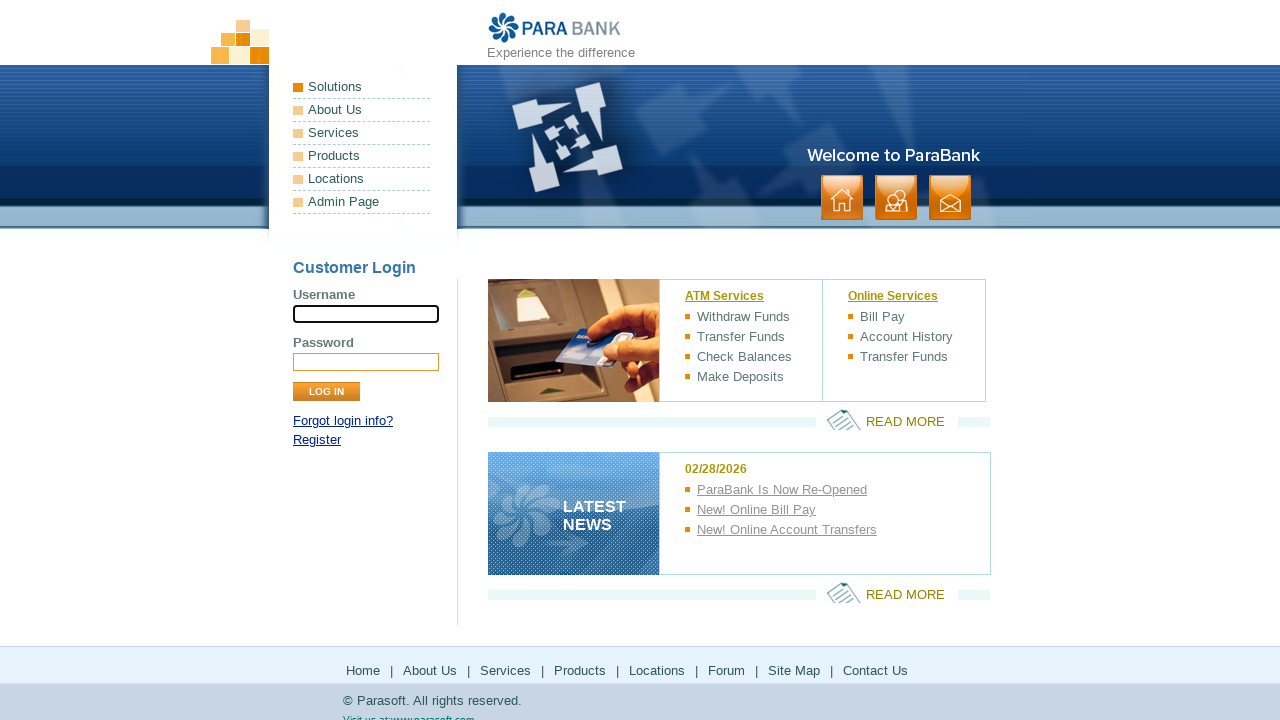